Tests finding elements by ID on a demo form page by locating the submit button and verifying it exists on the page.

Starting URL: https://demoqa.com/text-box/

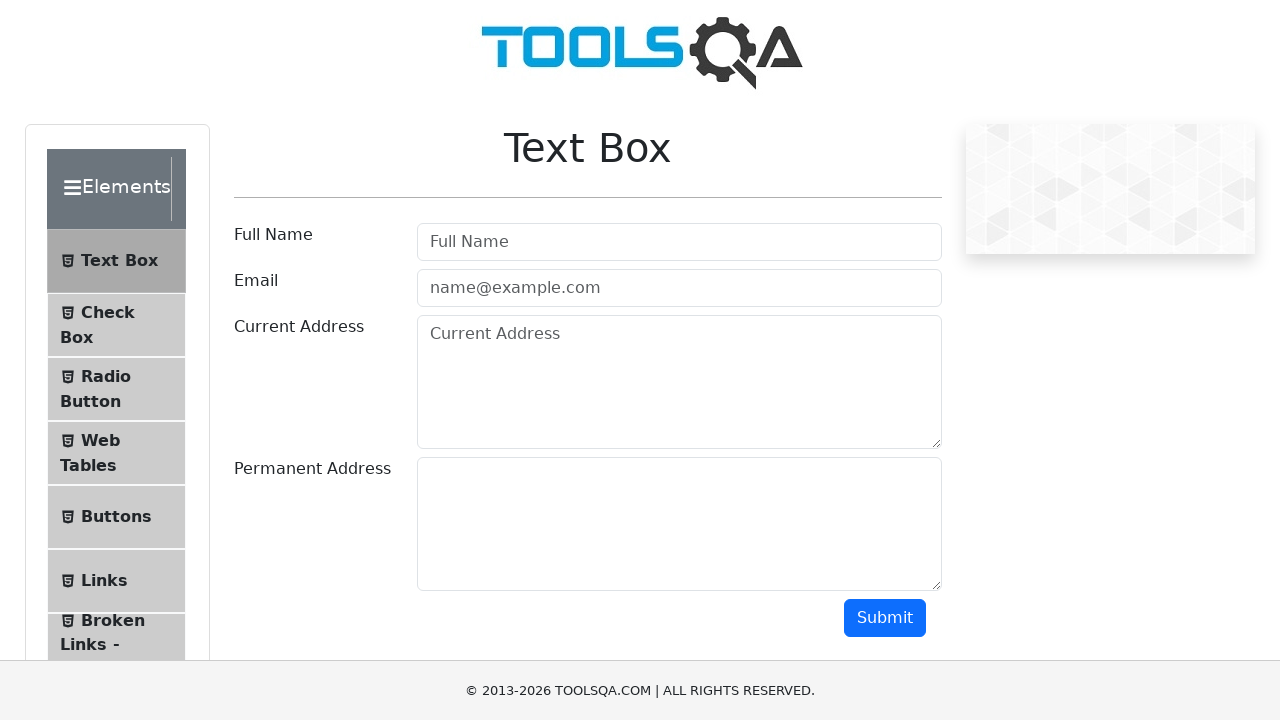

Navigated to demo form page at https://demoqa.com/text-box/
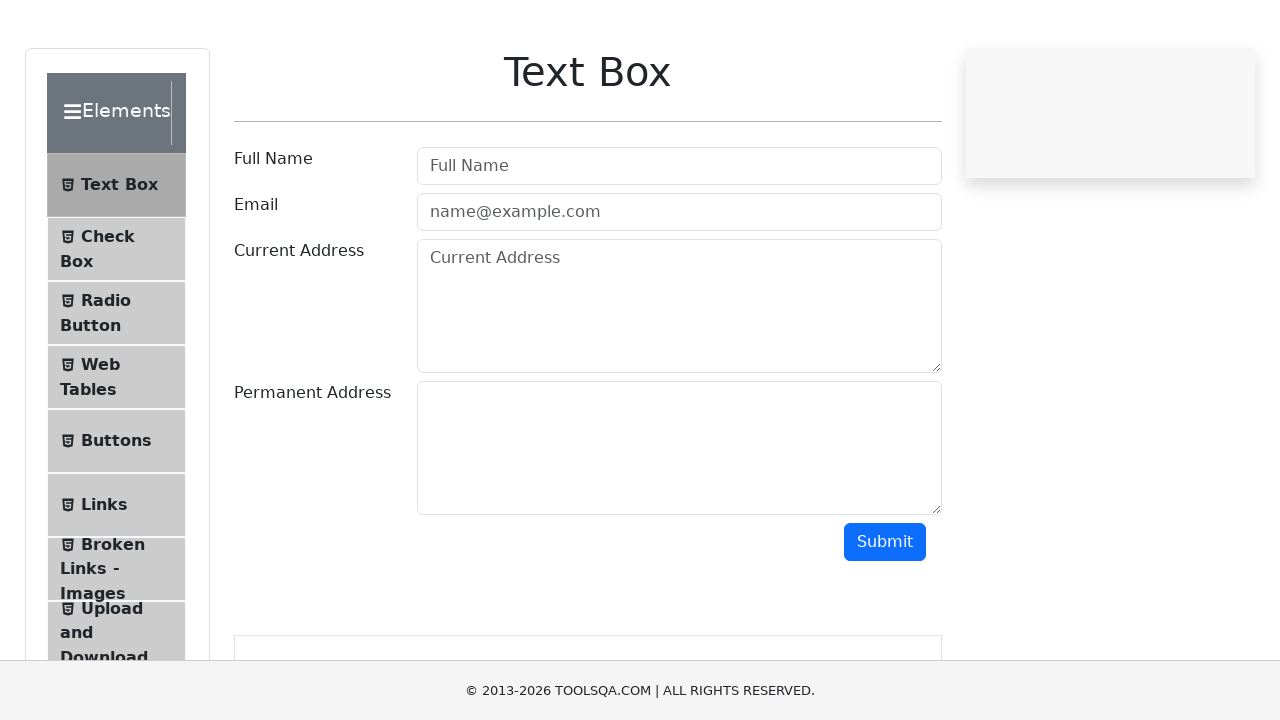

Located submit button element by ID 'submit'
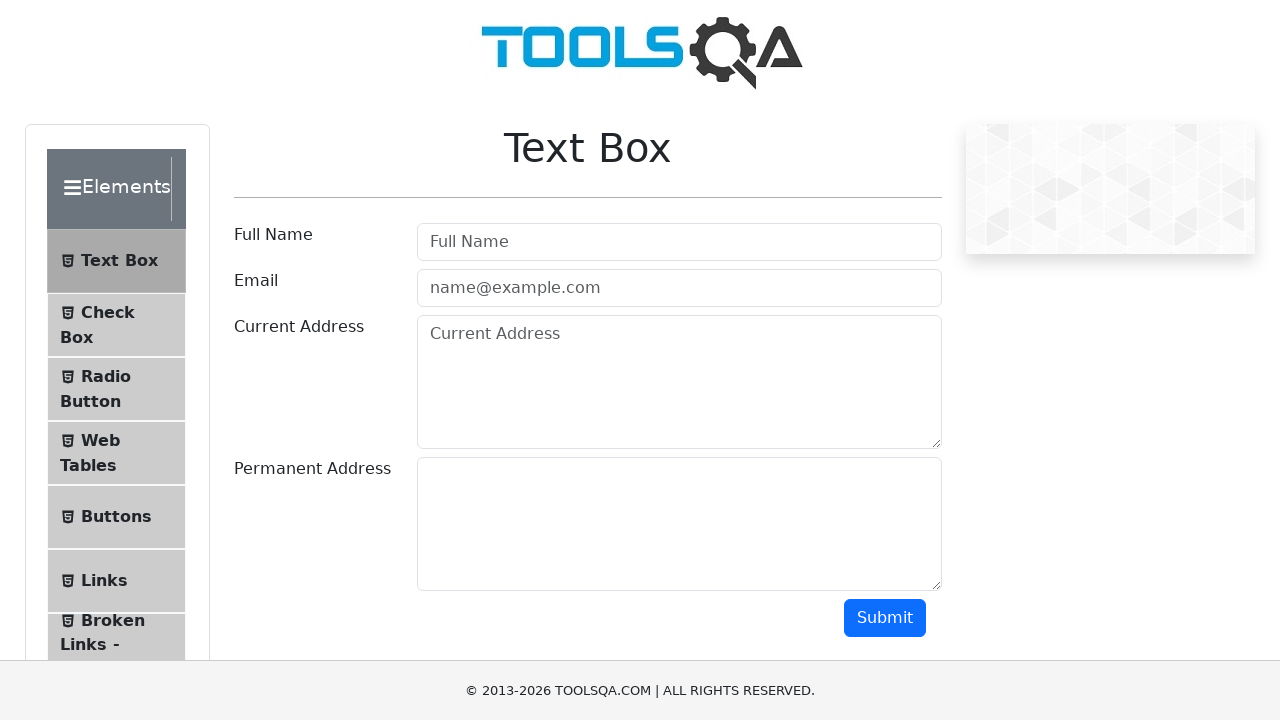

Submit button is attached to the DOM
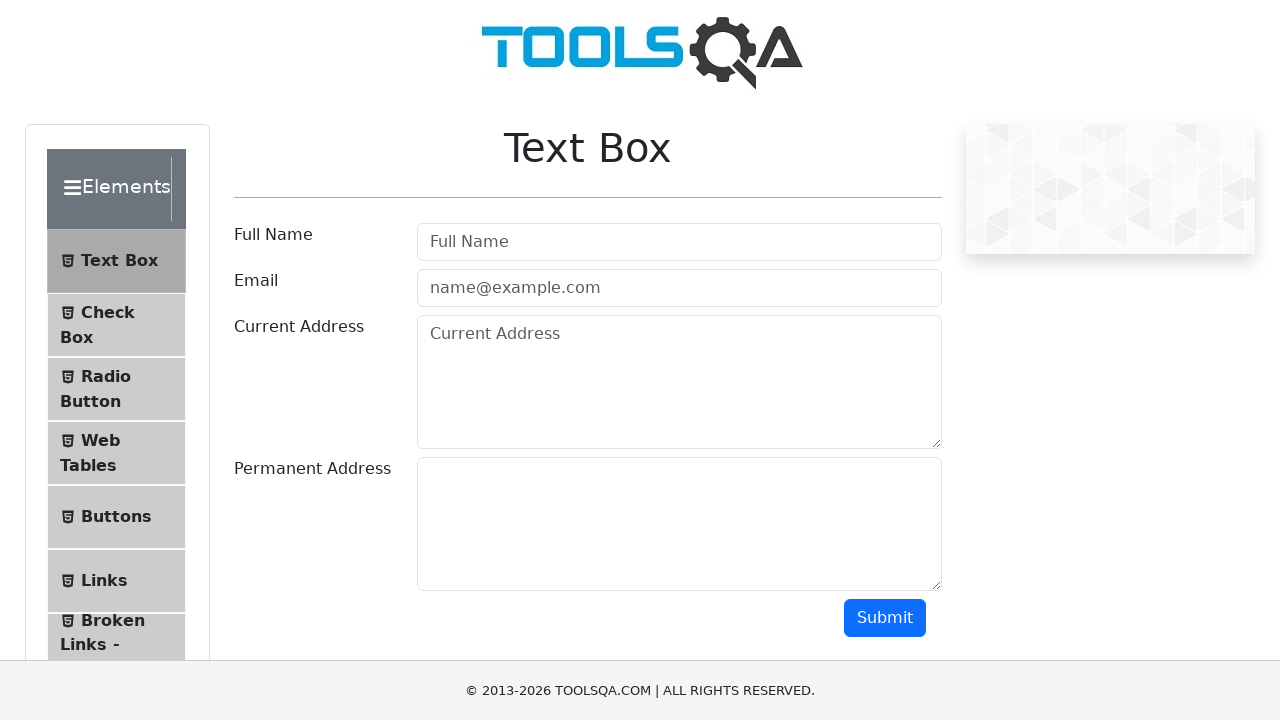

Created locator for all elements with id 'submit'
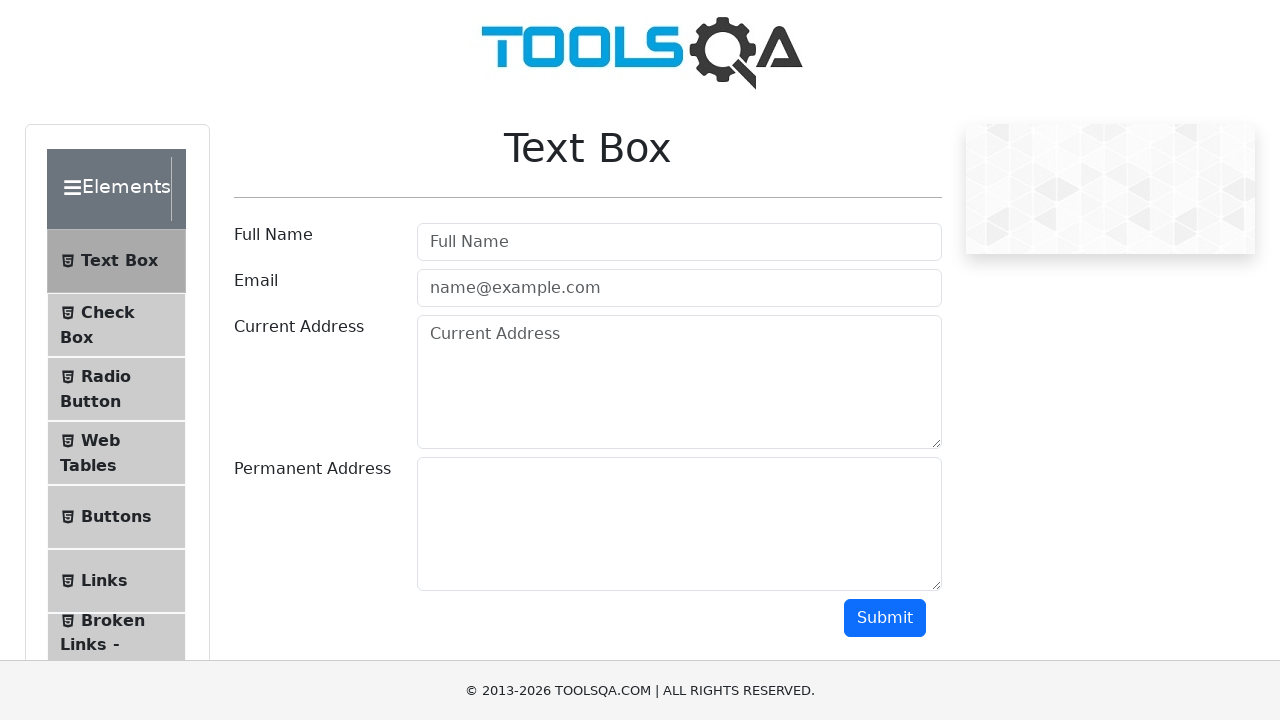

Counted elements with id 'submit': 1 element(s) found
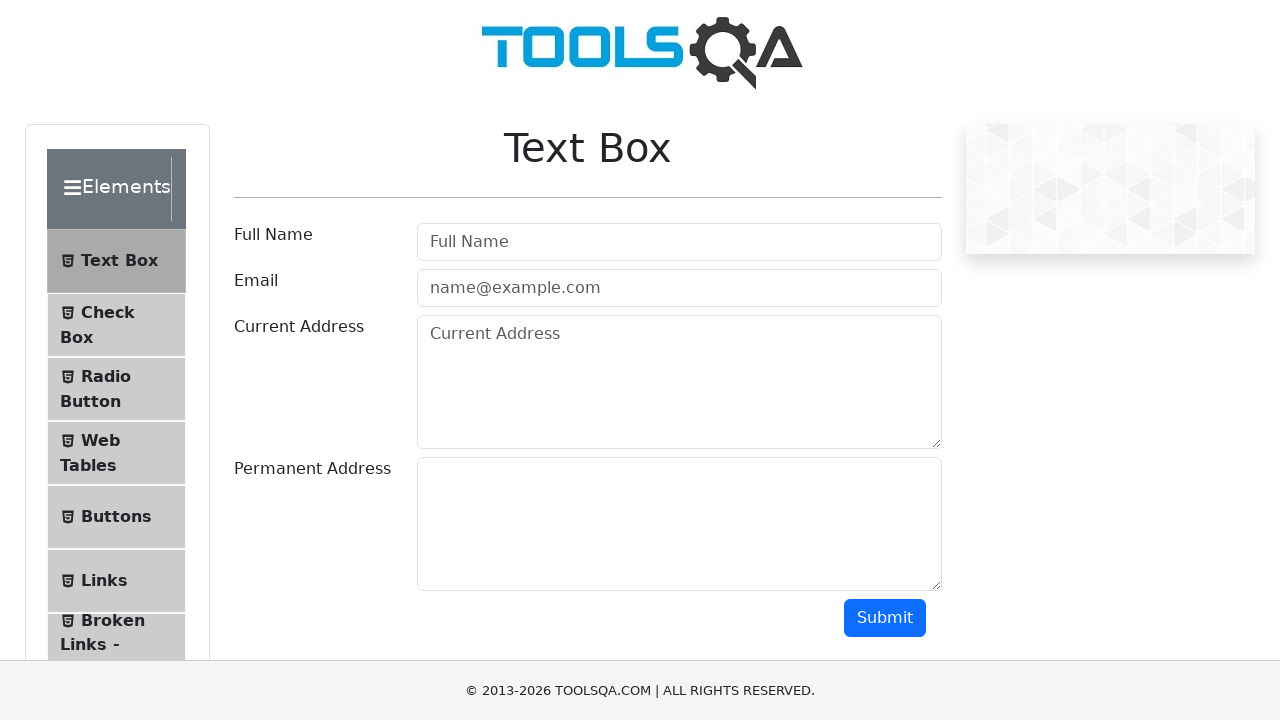

Assertion passed: at least one submit button element exists on the page
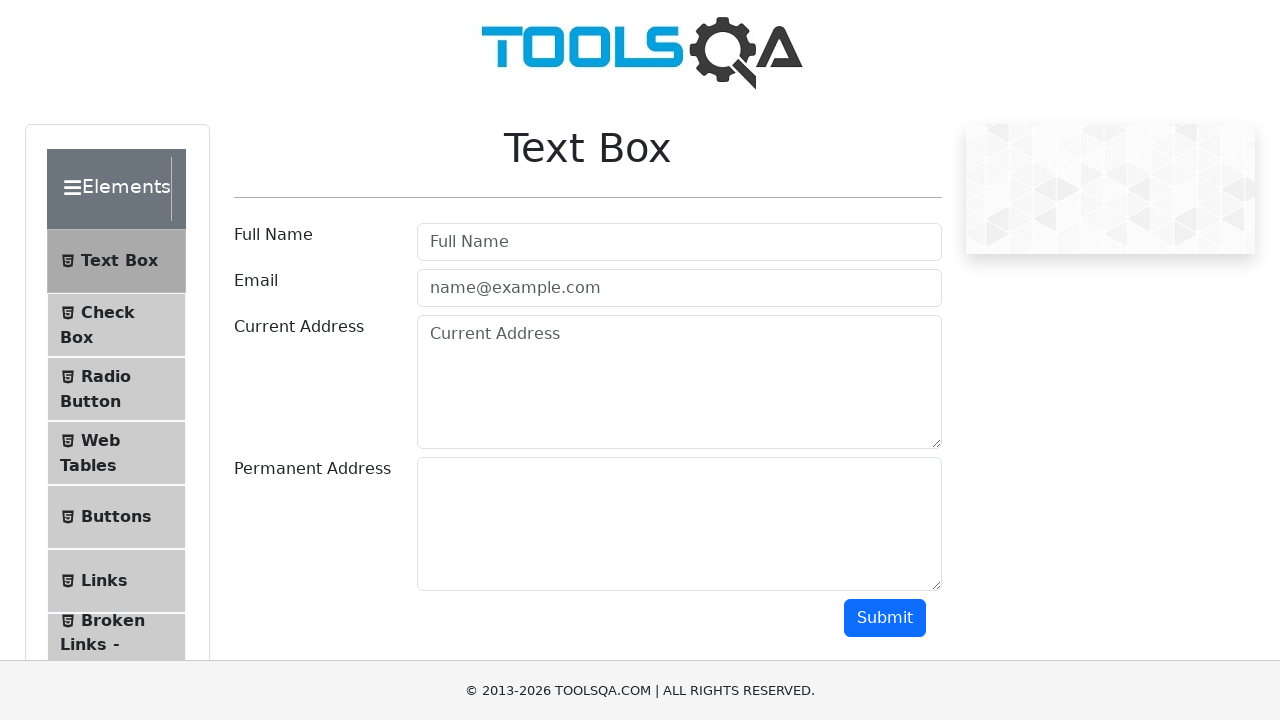

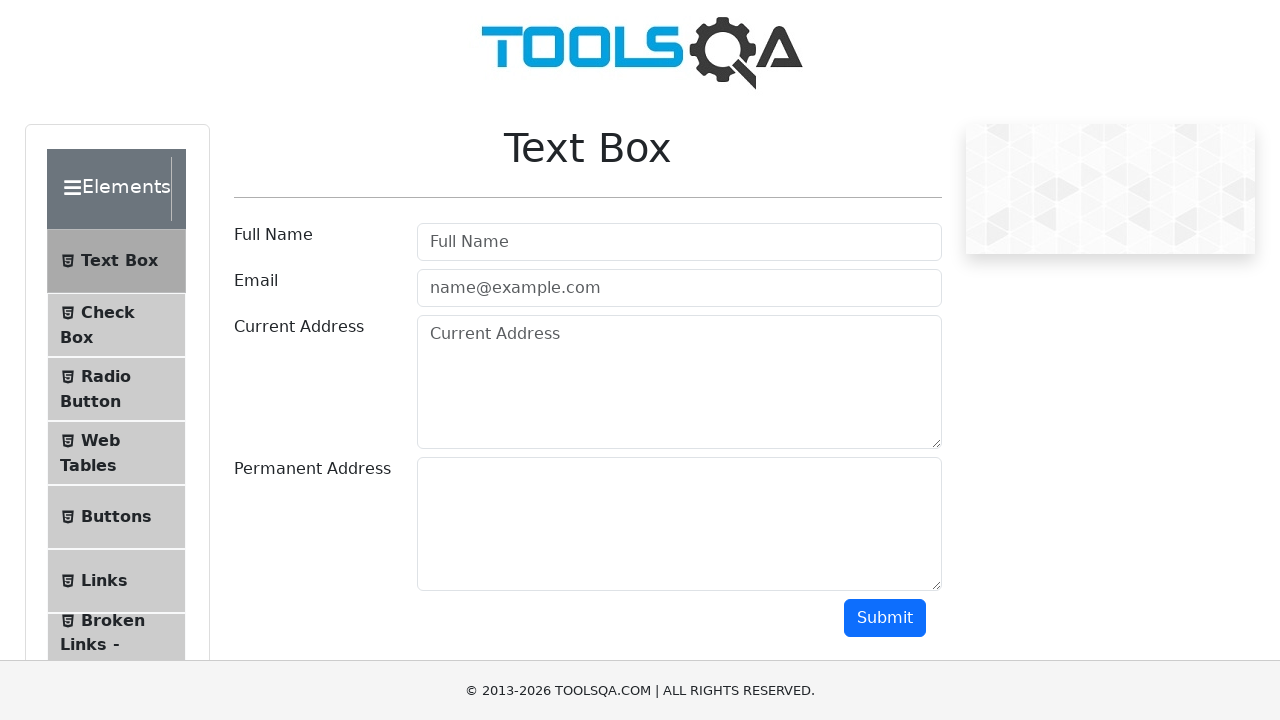